Tests drag and drop functionality by dragging an element and dropping it onto a target area

Starting URL: https://demoqa.com/droppable

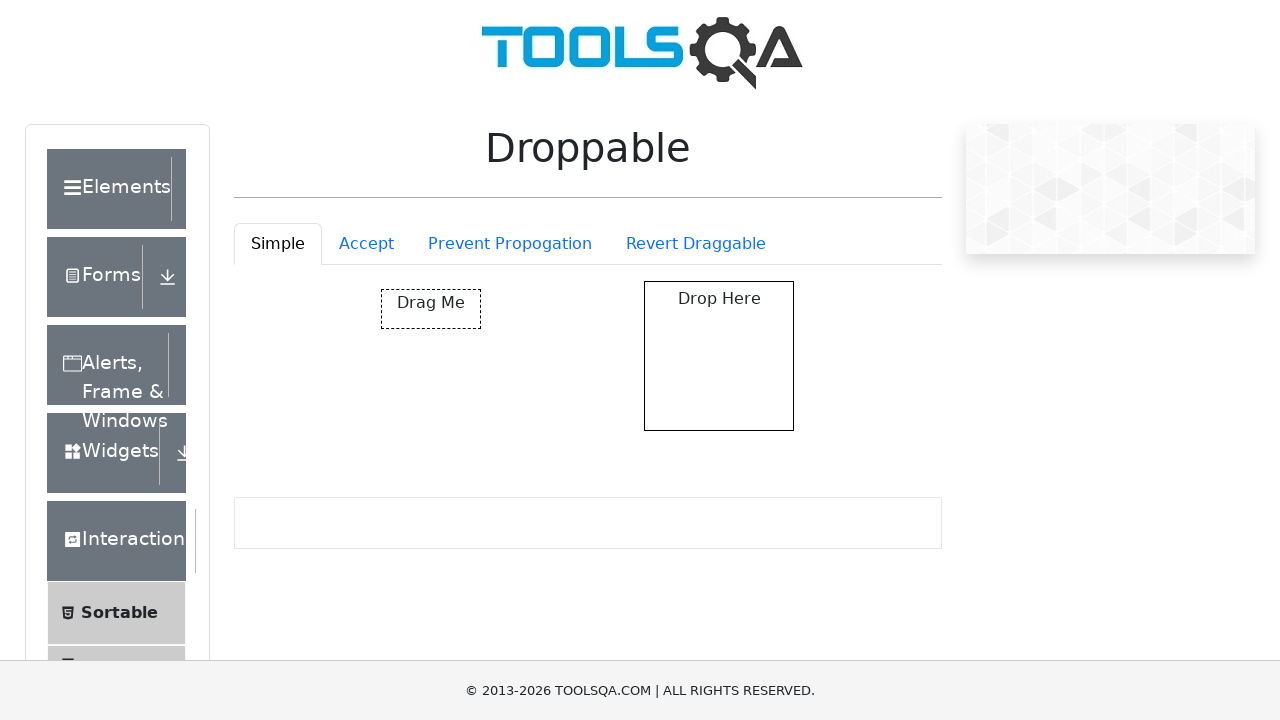

Navigated to droppable demo page
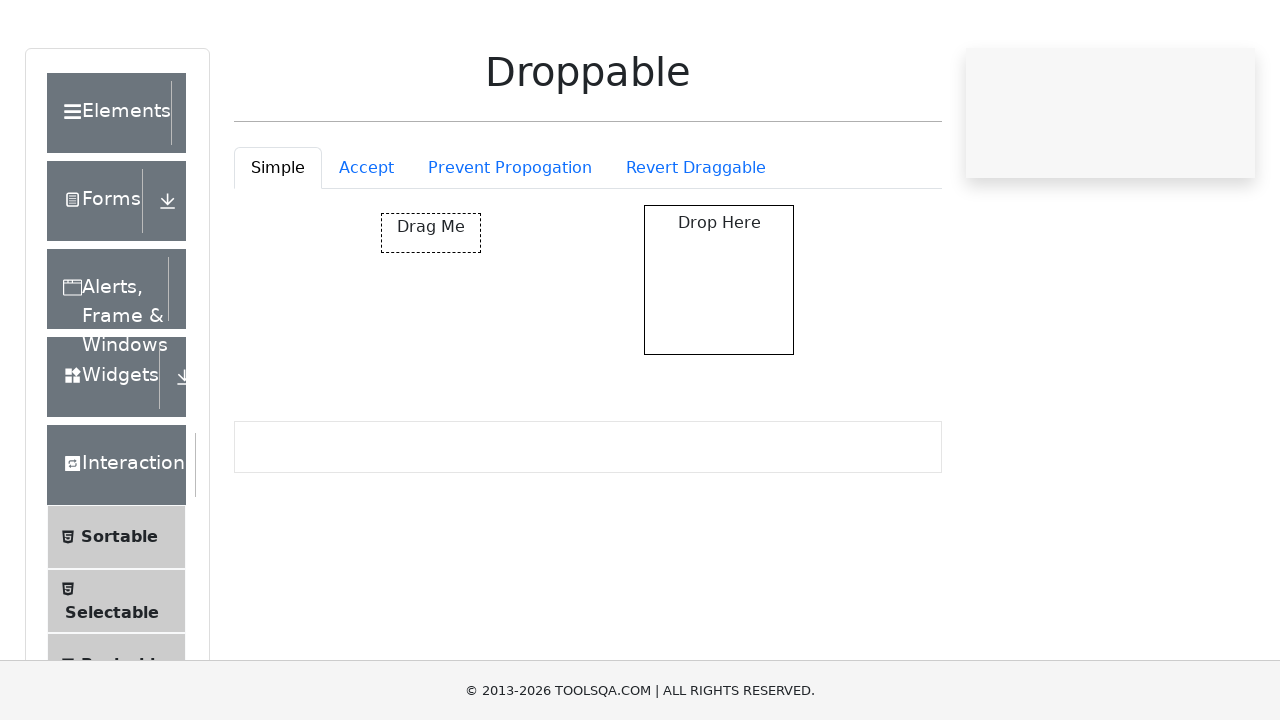

Dragged and dropped element from draggable to droppable target at (719, 356)
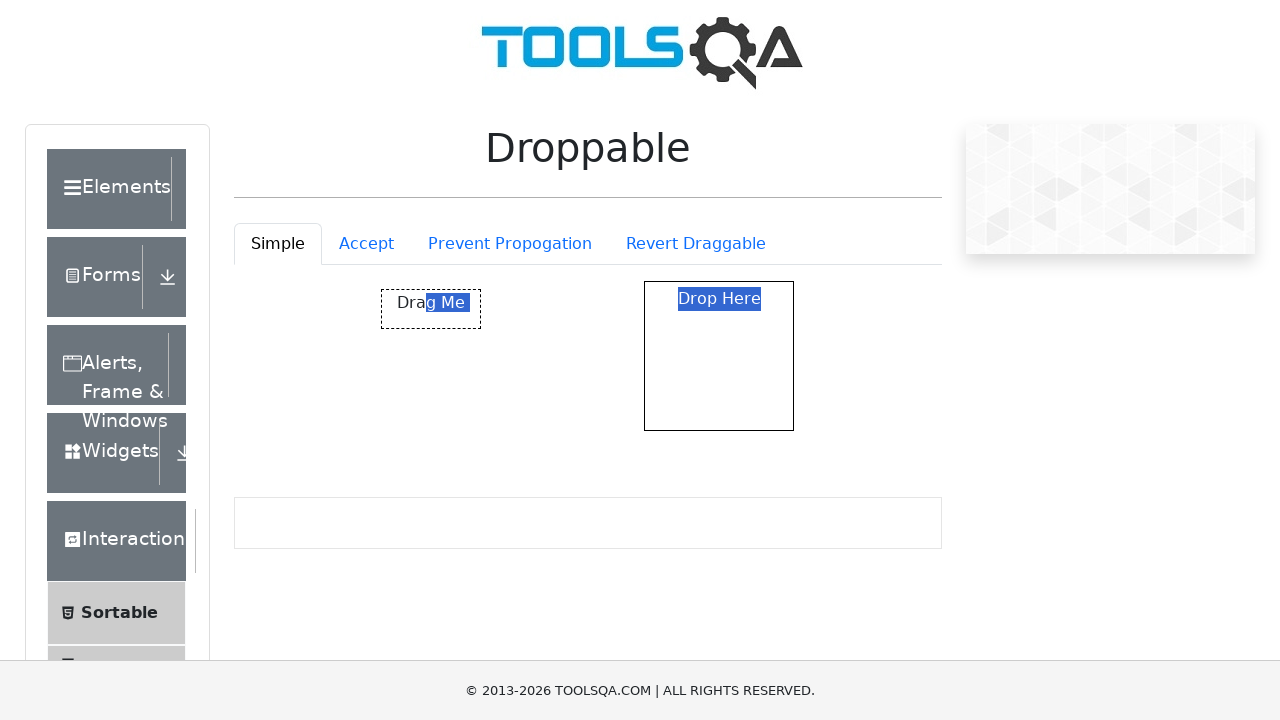

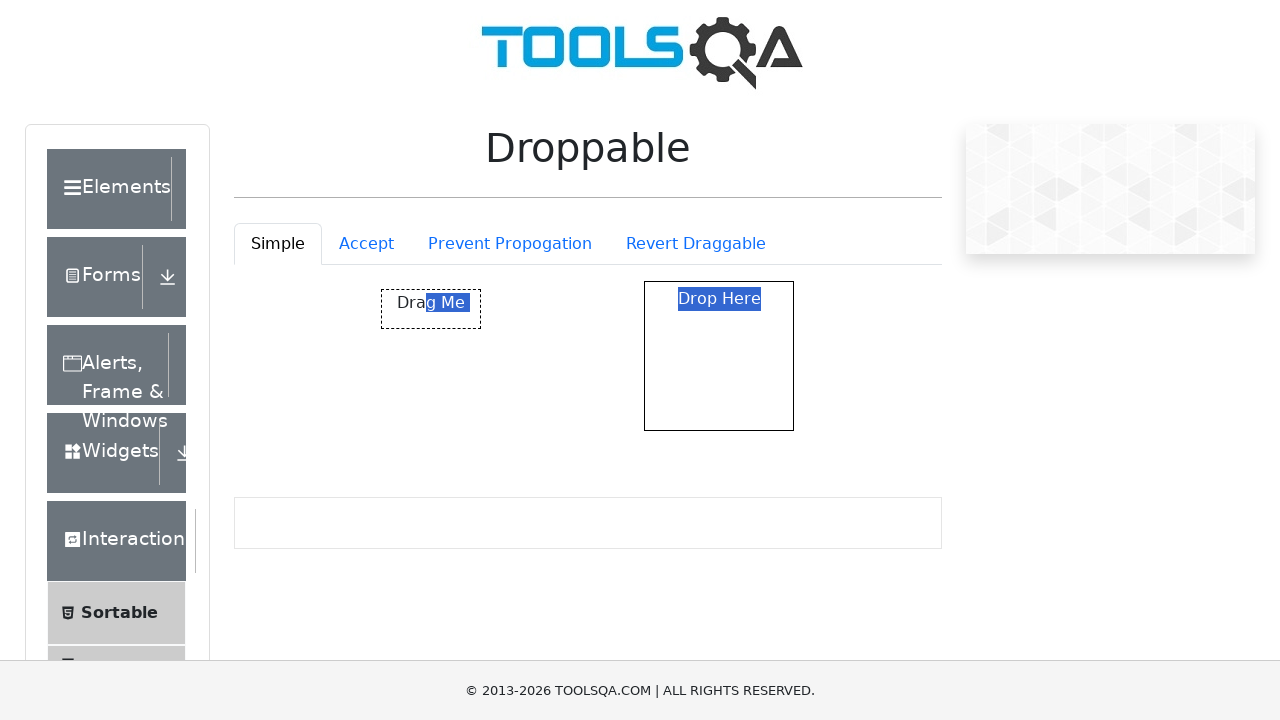